Solves a mathematical captcha by calculating a function from a displayed value, entering the result, and selecting specific checkboxes and radio buttons before submitting

Starting URL: http://suninjuly.github.io/math.html

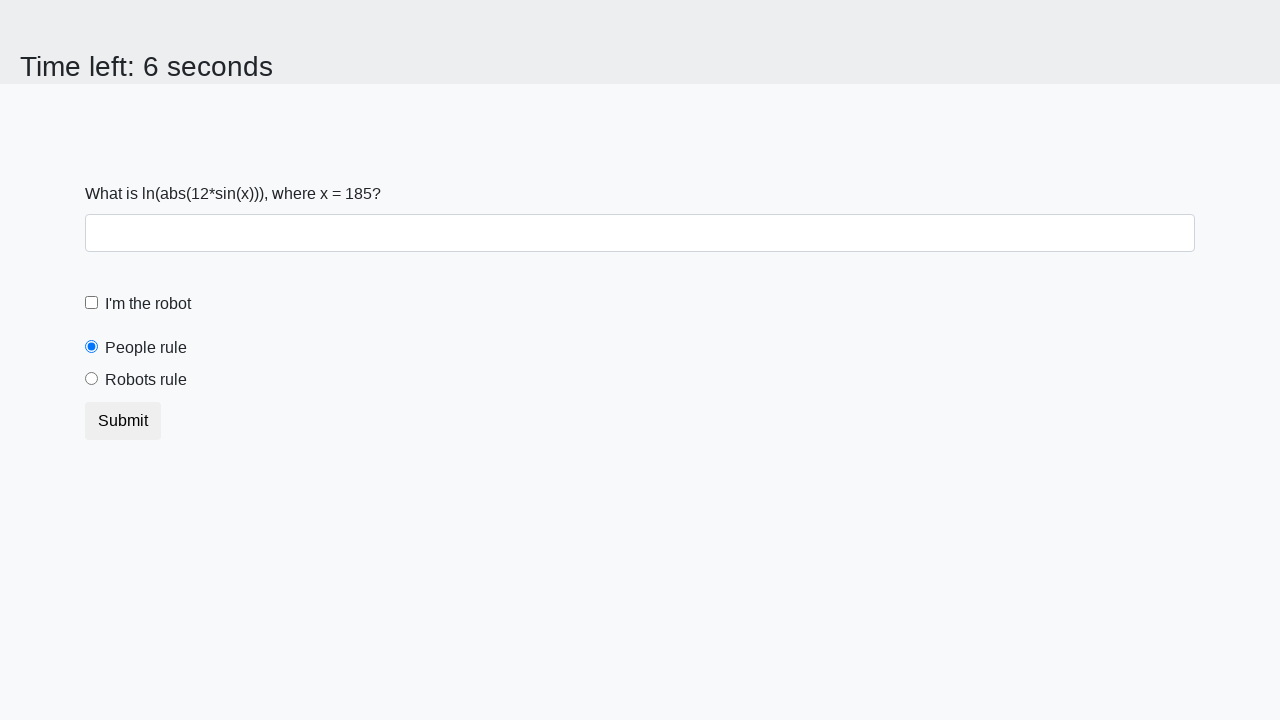

Retrieved x value from the page
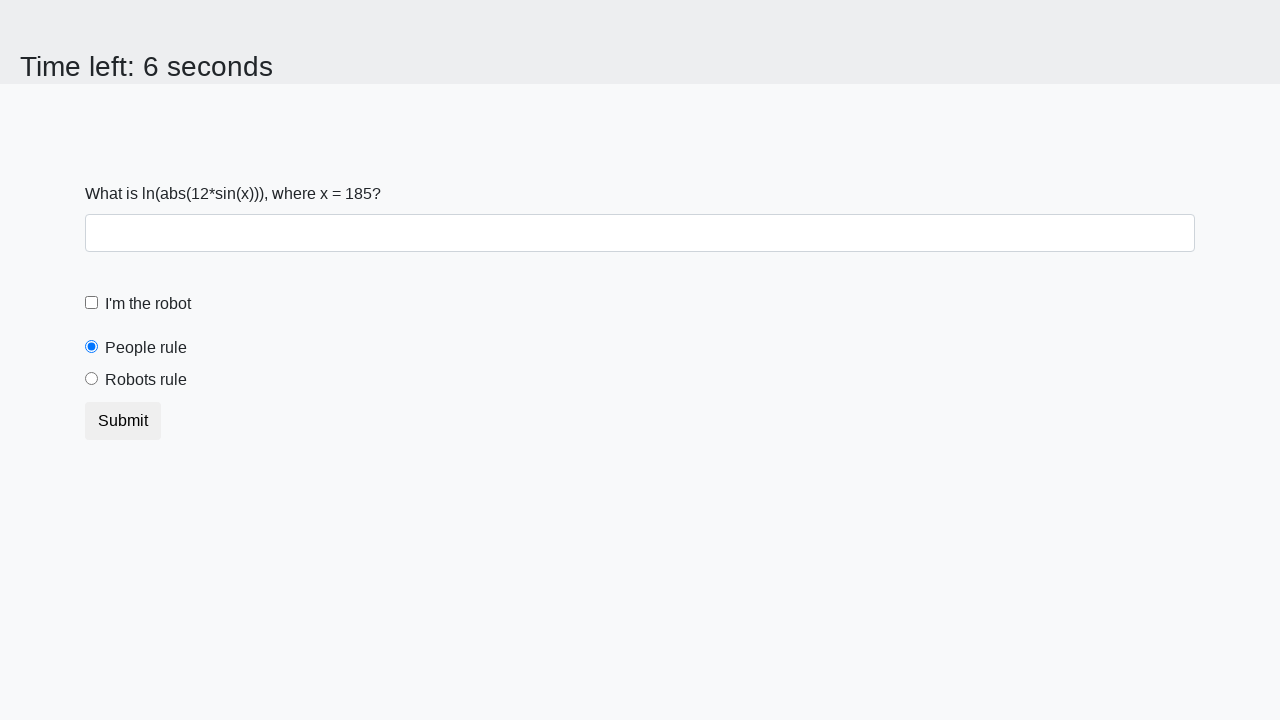

Calculated y value using function: log(|12*sin(185)|) = 1.425383854397709
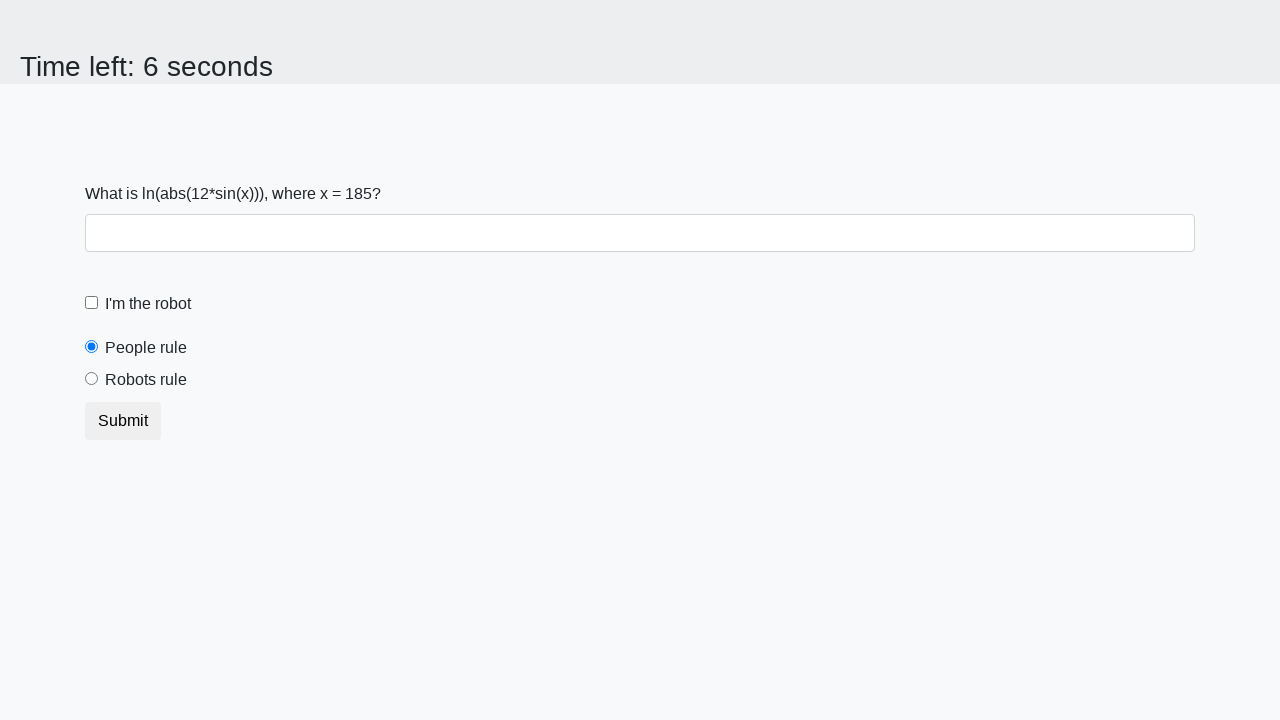

Entered calculated answer '1.425383854397709' in the answer field on #answer
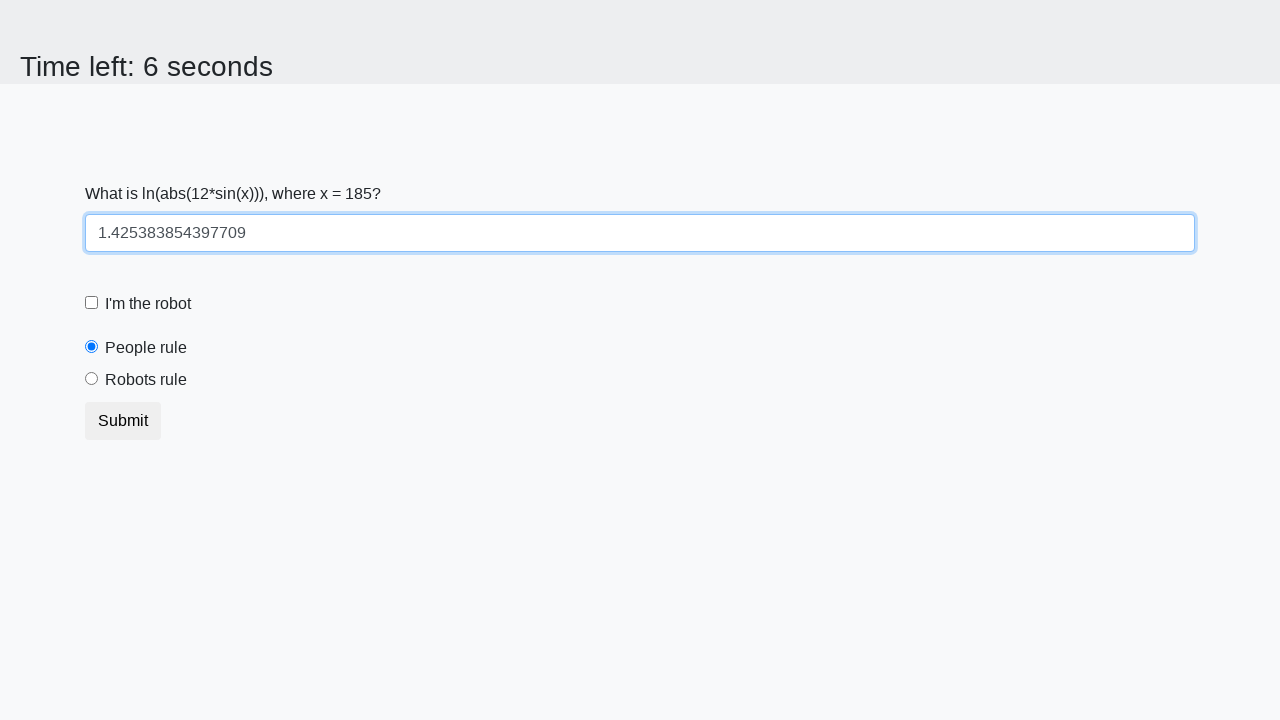

Checked the 'I'm the robot' checkbox at (92, 303) on #robotCheckbox
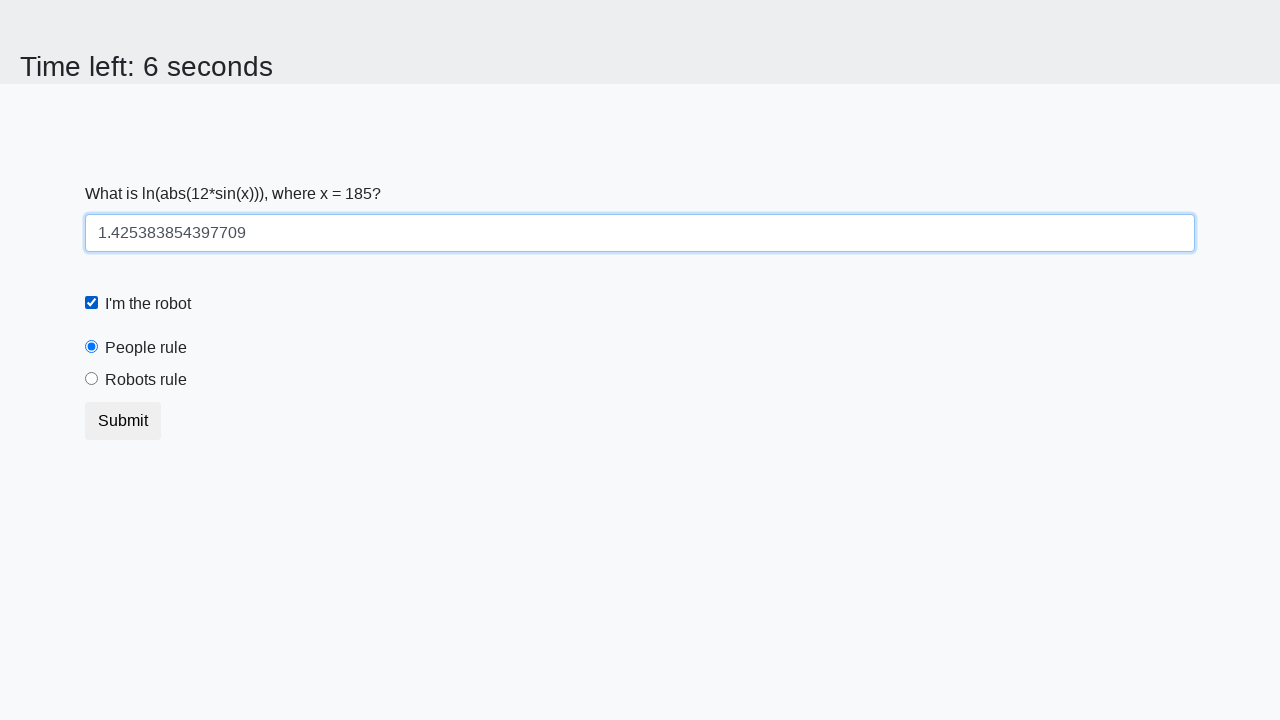

Selected the 'Robots rule!' radio button at (92, 379) on #robotsRule
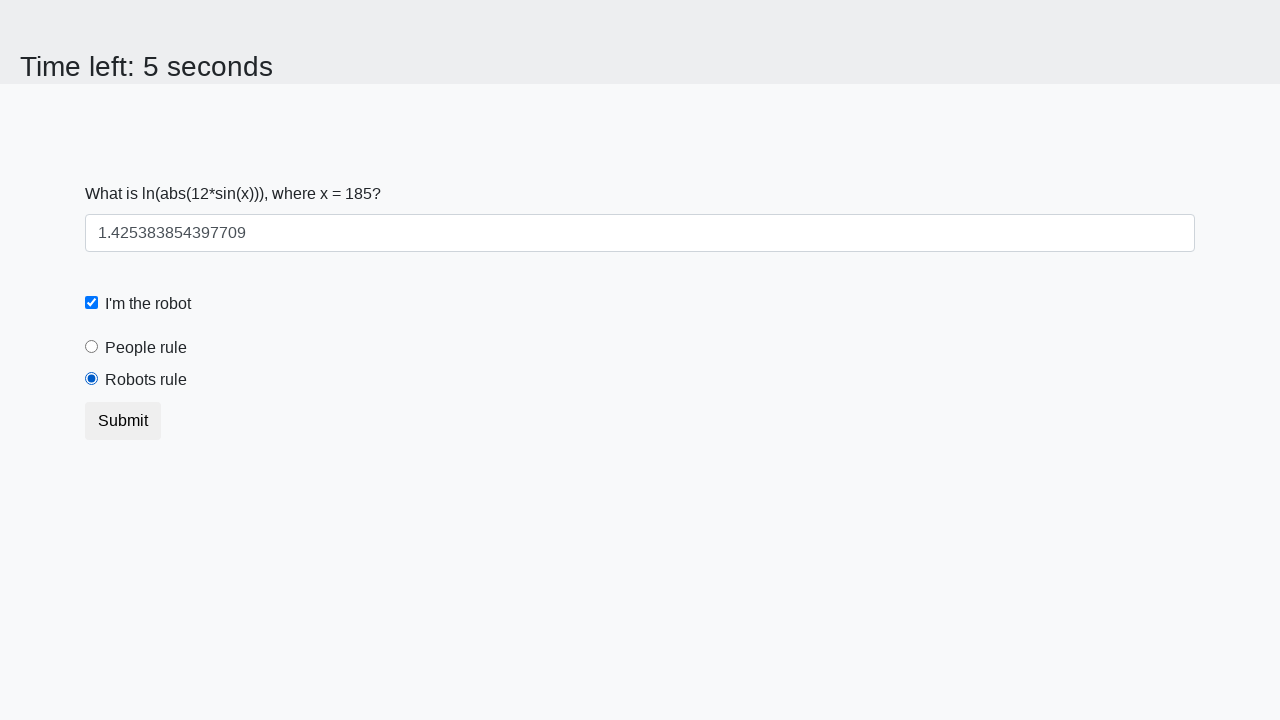

Clicked the Submit button at (123, 421) on button.btn
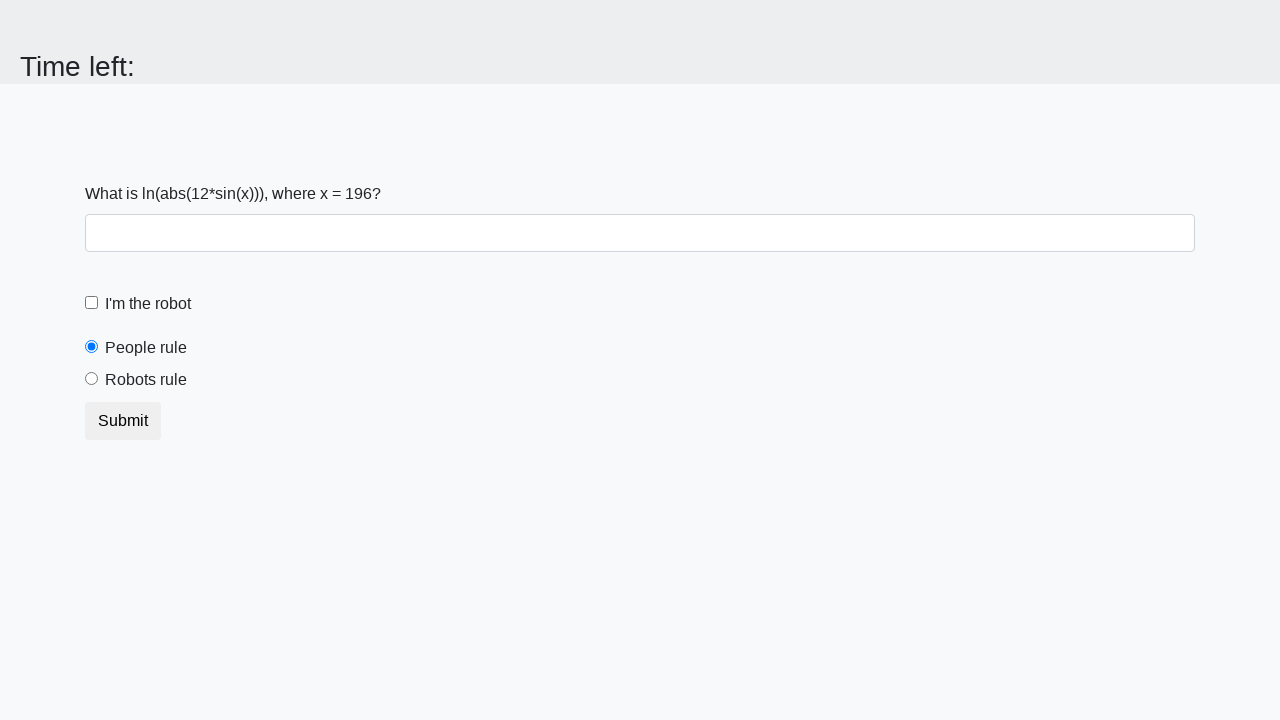

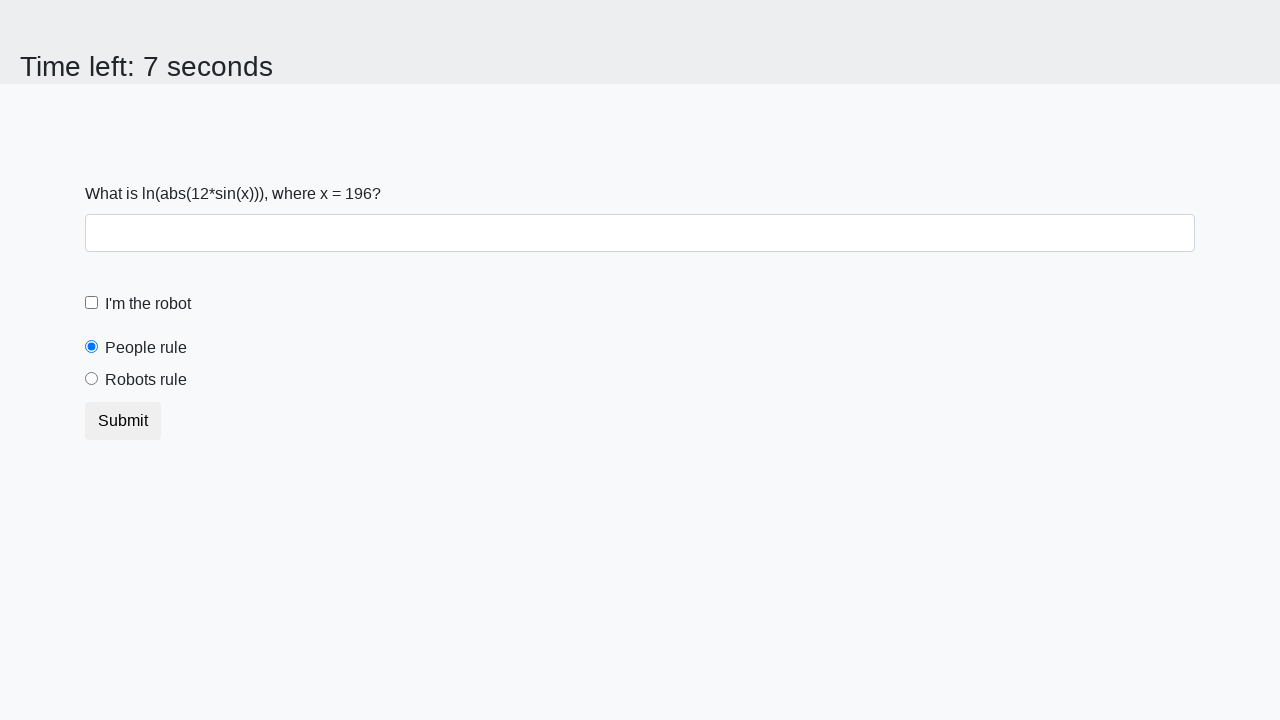